Tests the Python.org search functionality by entering "pycon" as a search query and submitting the form, then verifying results are returned

Starting URL: http://www.python.org

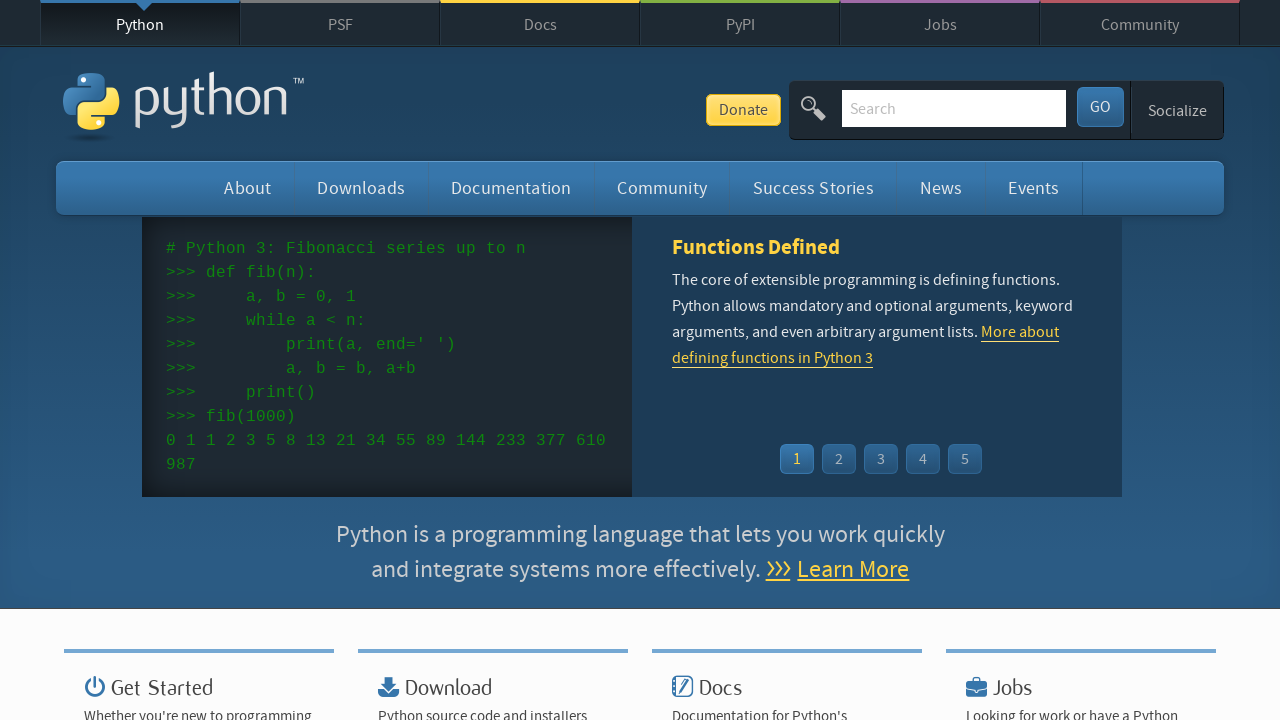

Filled search box with 'pycon' query on input[name='q']
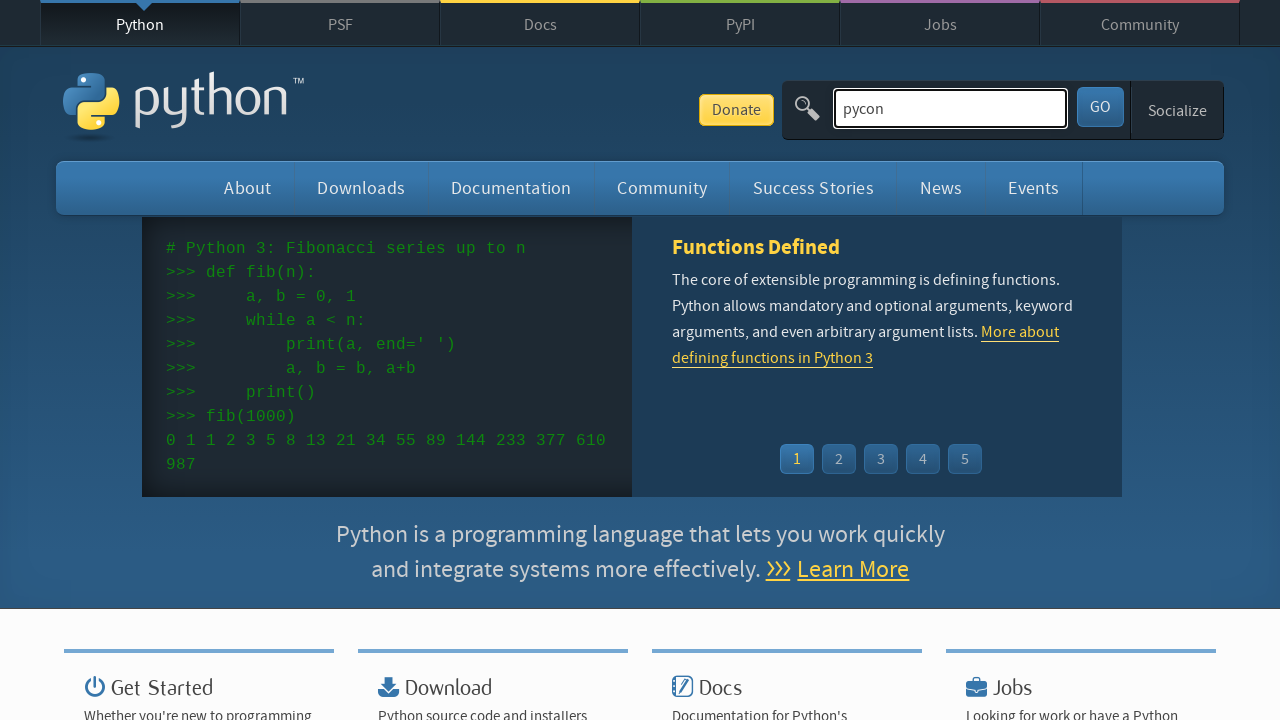

Pressed Enter to submit search form on input[name='q']
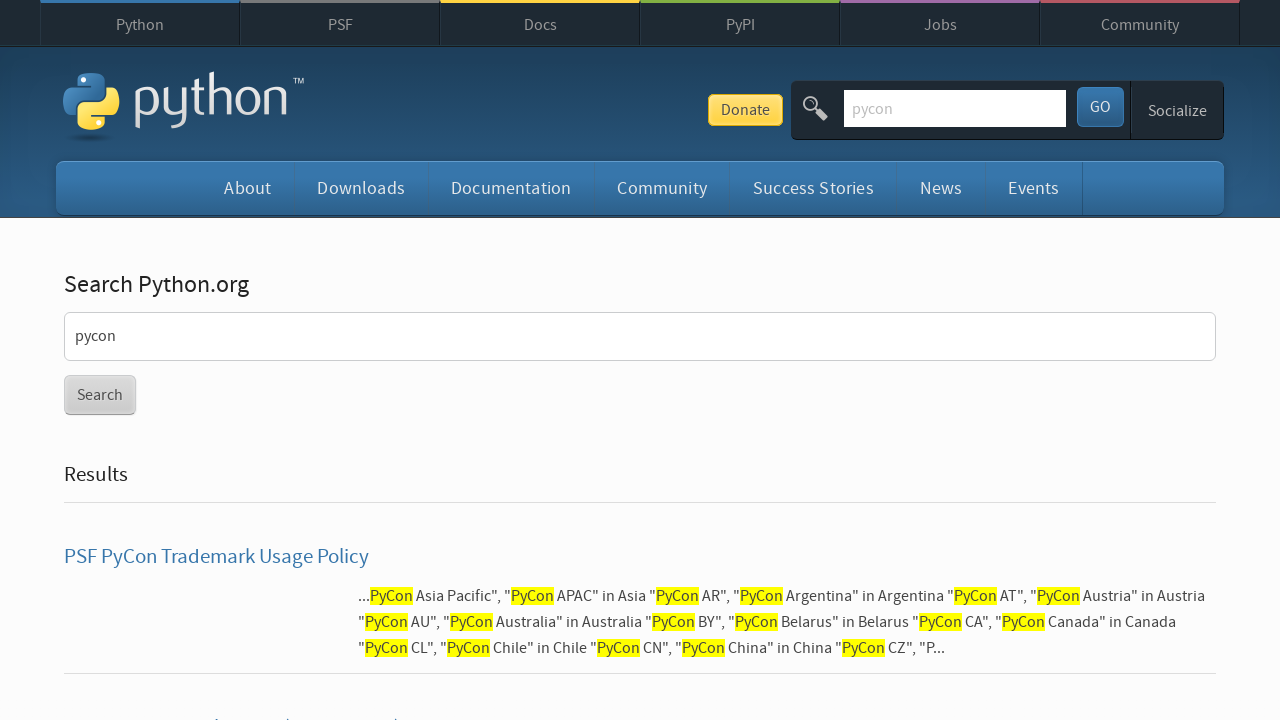

Search results page loaded and network became idle
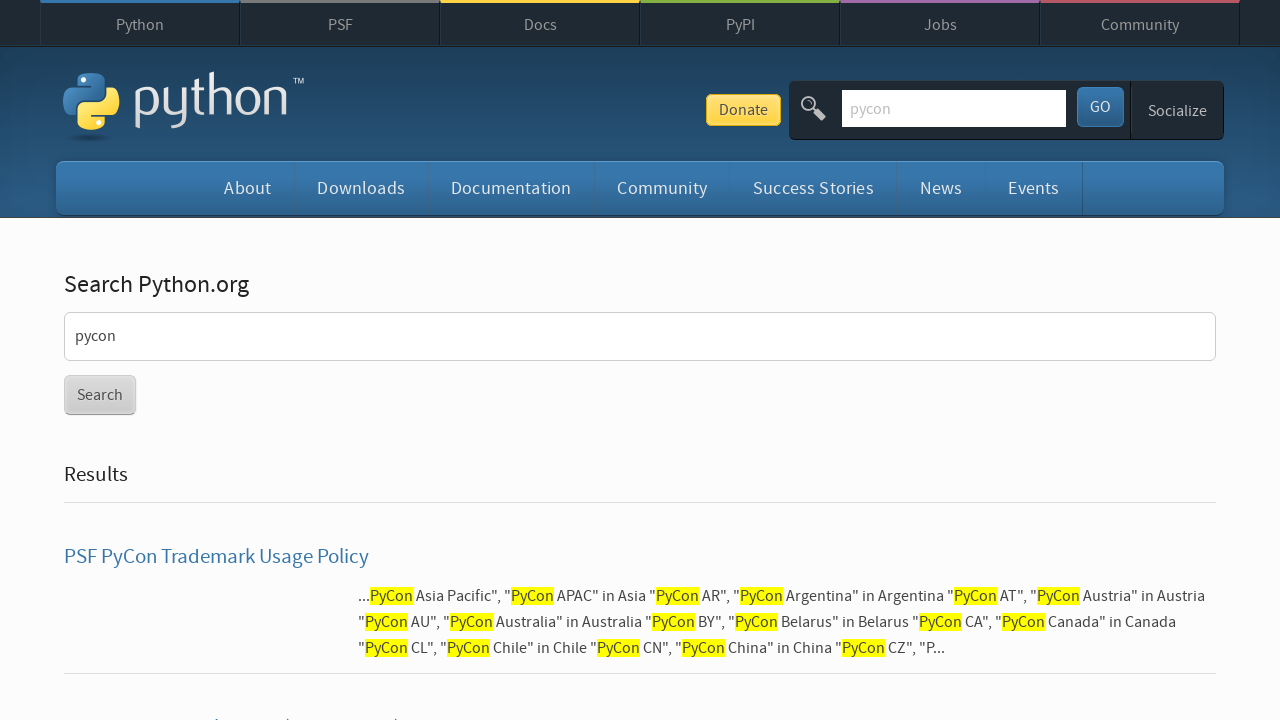

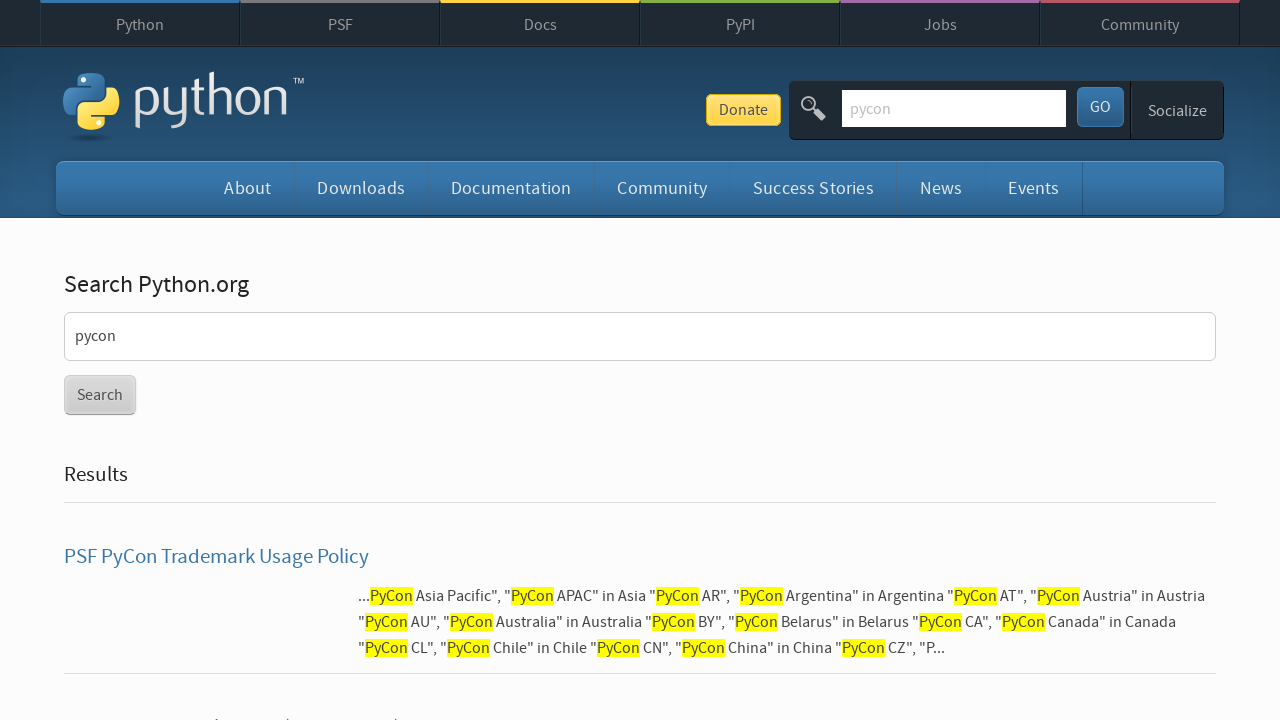